Simple navigation test that loads the Flipkart website

Starting URL: https://www.flipkart.com/

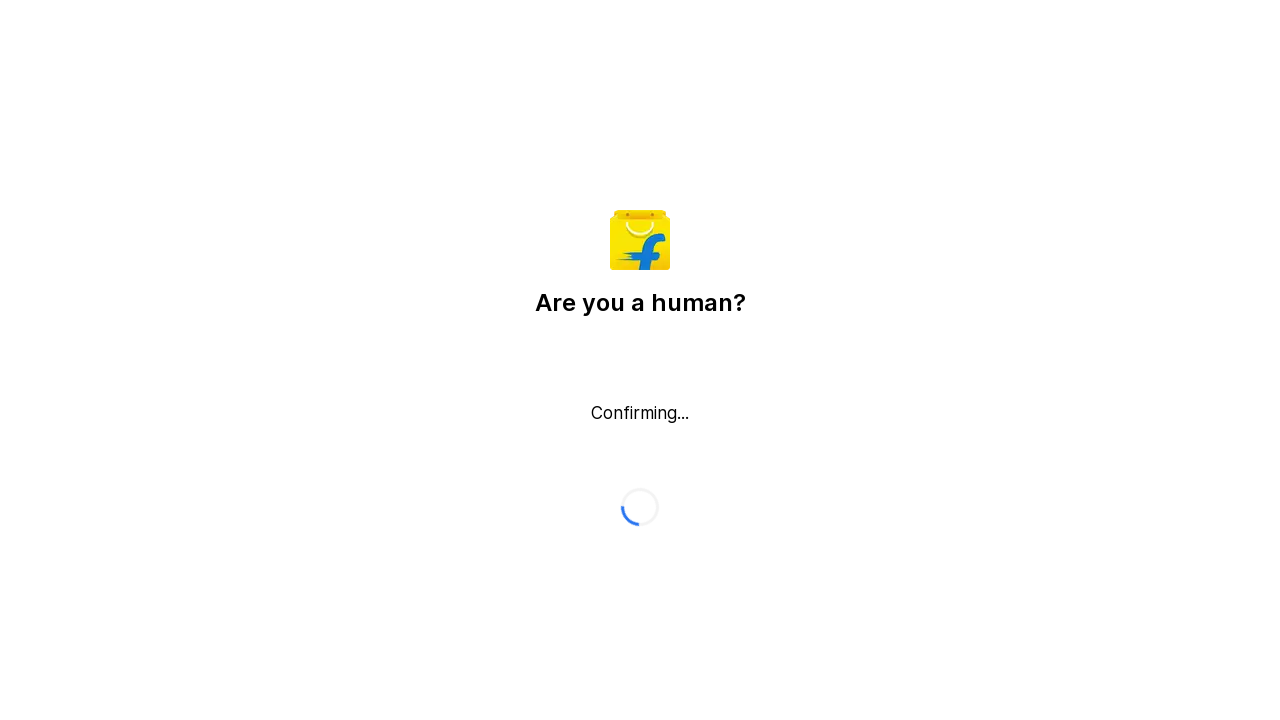

Navigated to Flipkart website
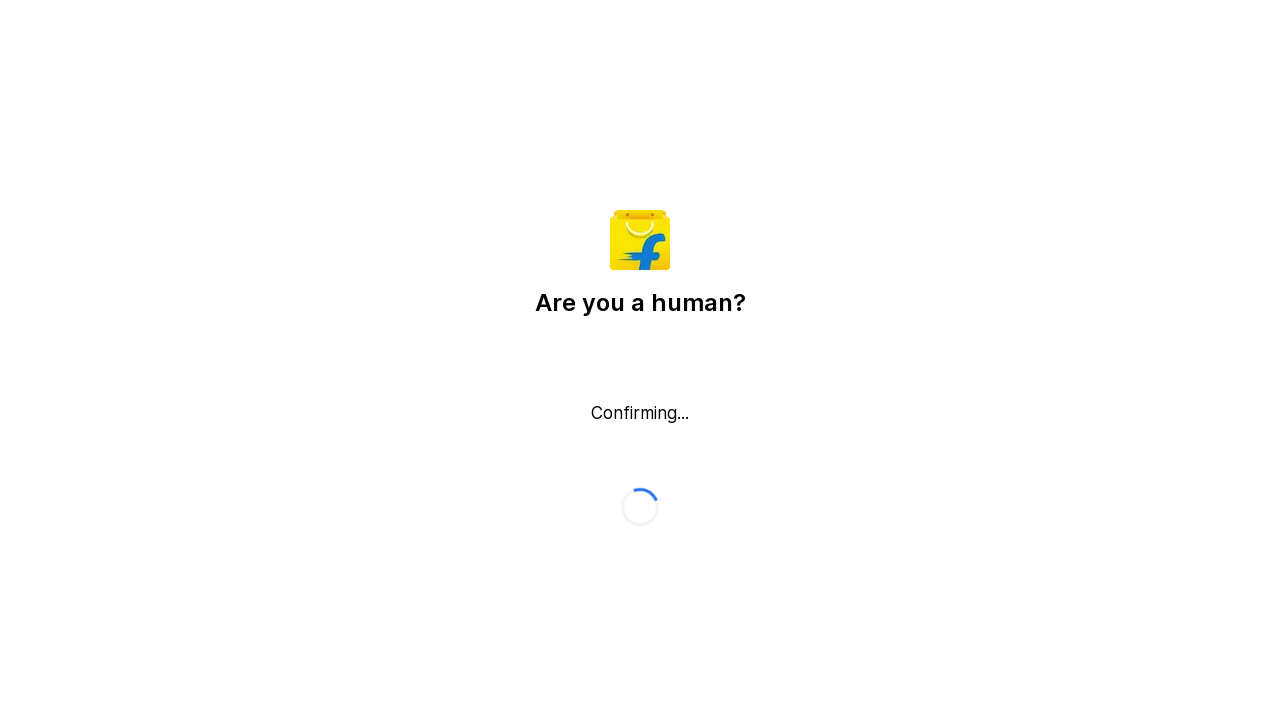

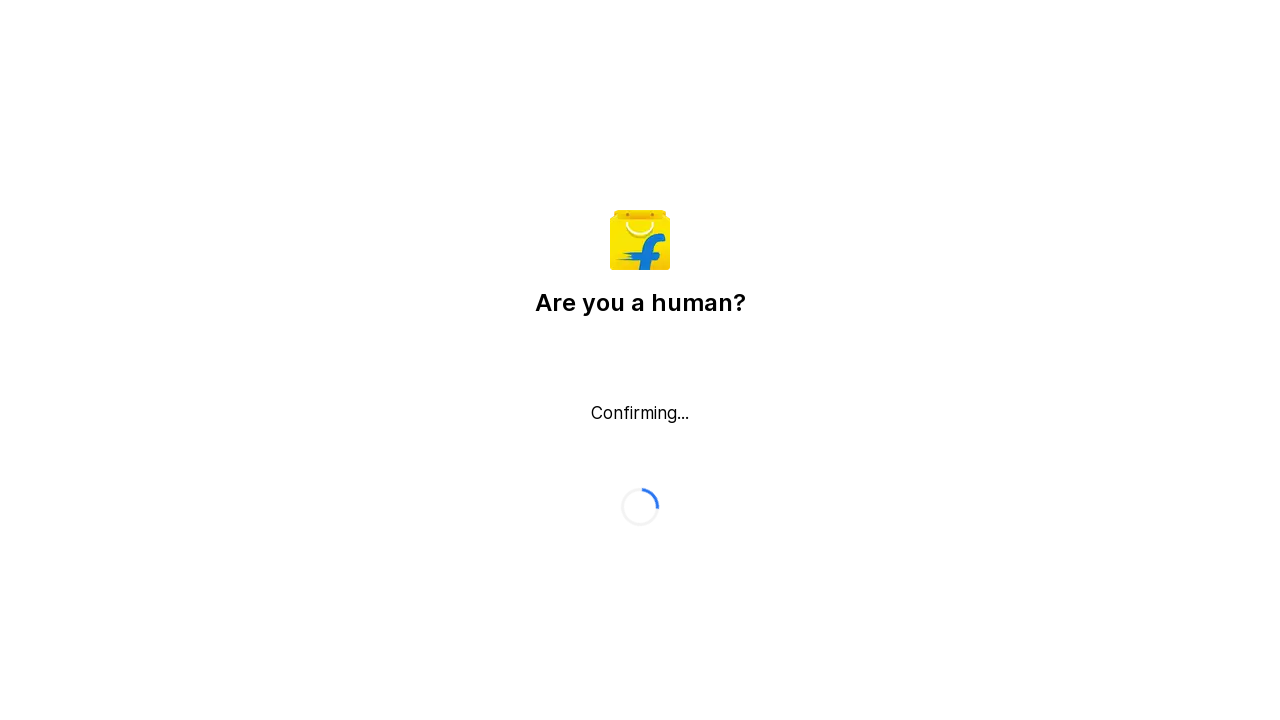